Navigates to the Selenium HQ website and retrieves basic page properties including URL, title, and page source

Starting URL: https://www.seleniumhq.org/

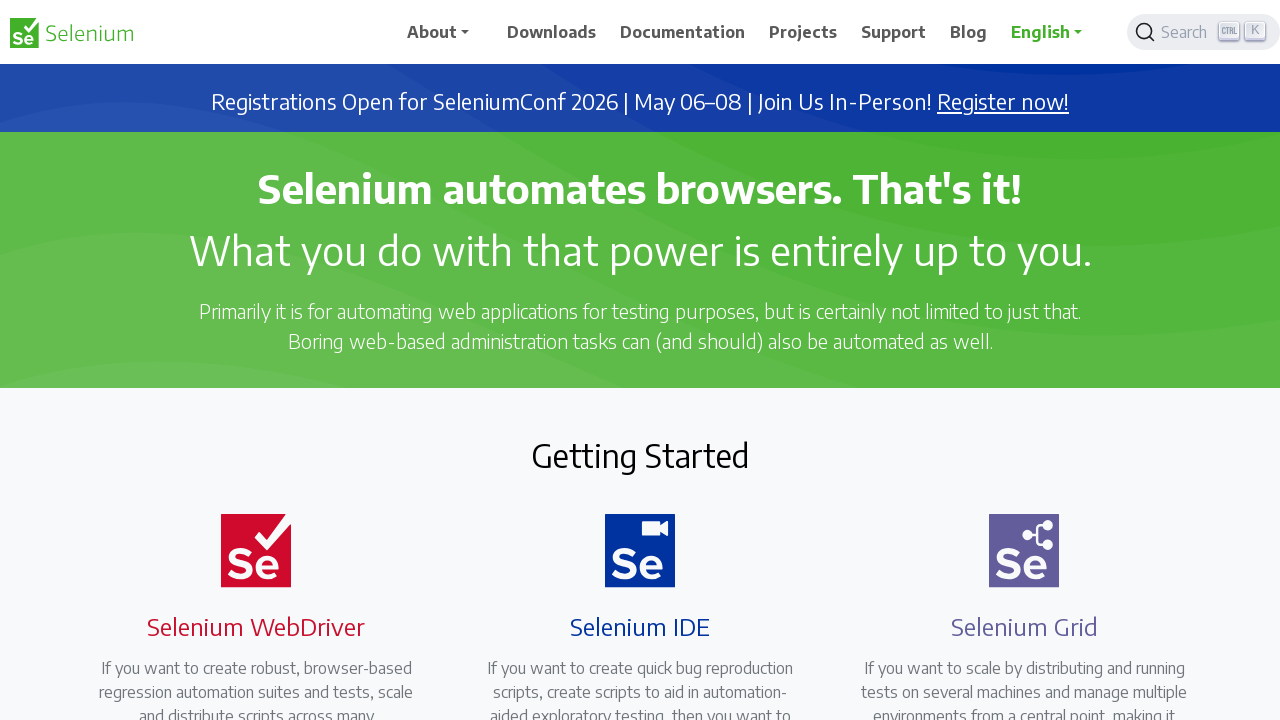

Navigated to Selenium HQ website at https://www.seleniumhq.org/
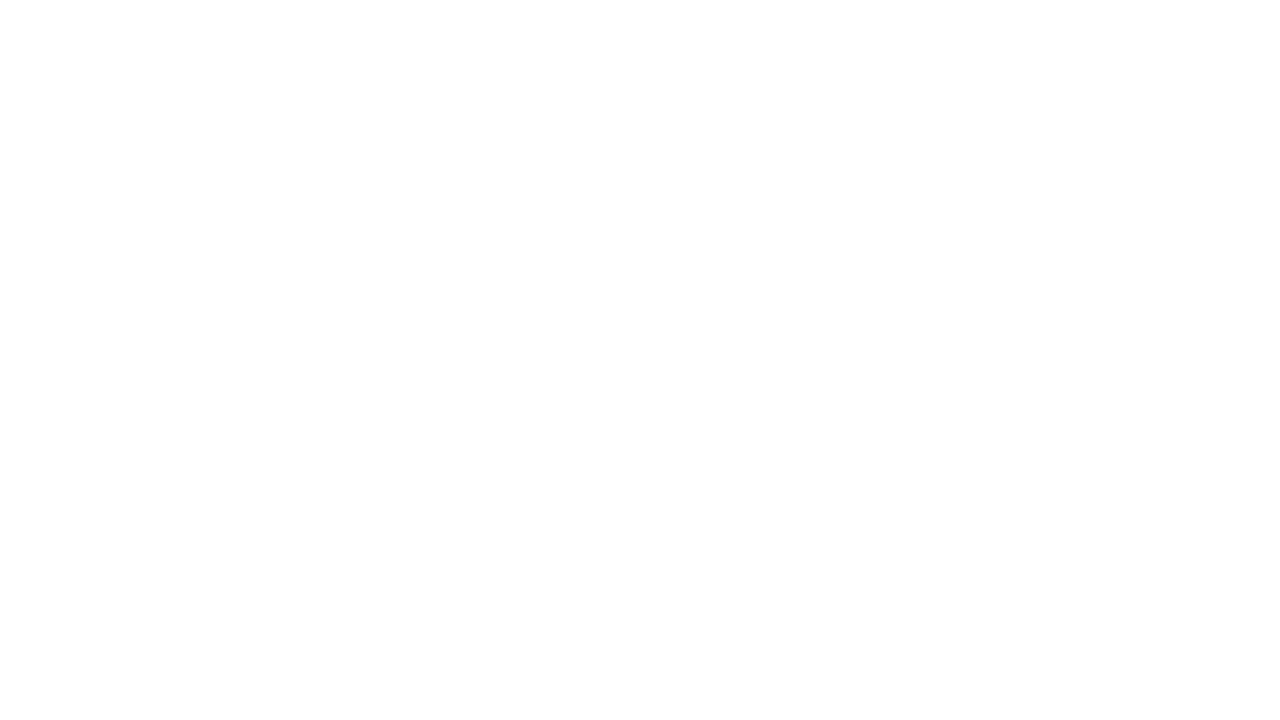

Retrieved current URL: https://www.selenium.dev/
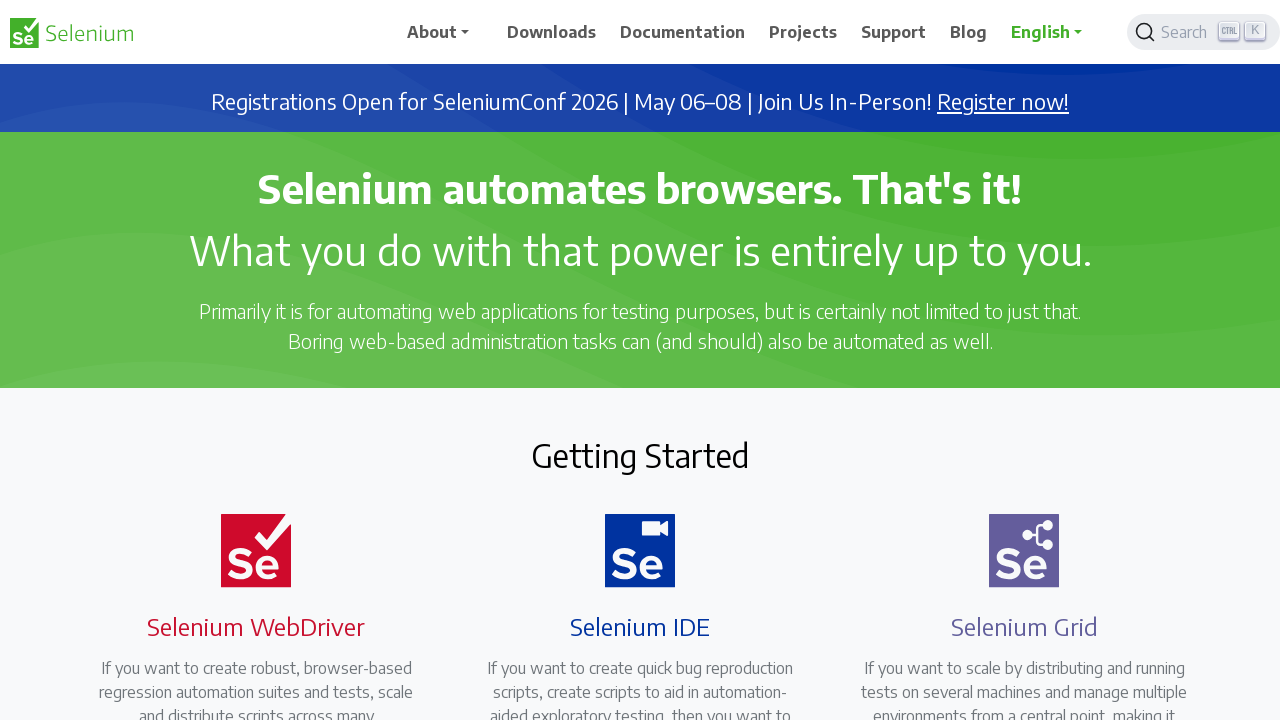

Retrieved page title: Selenium
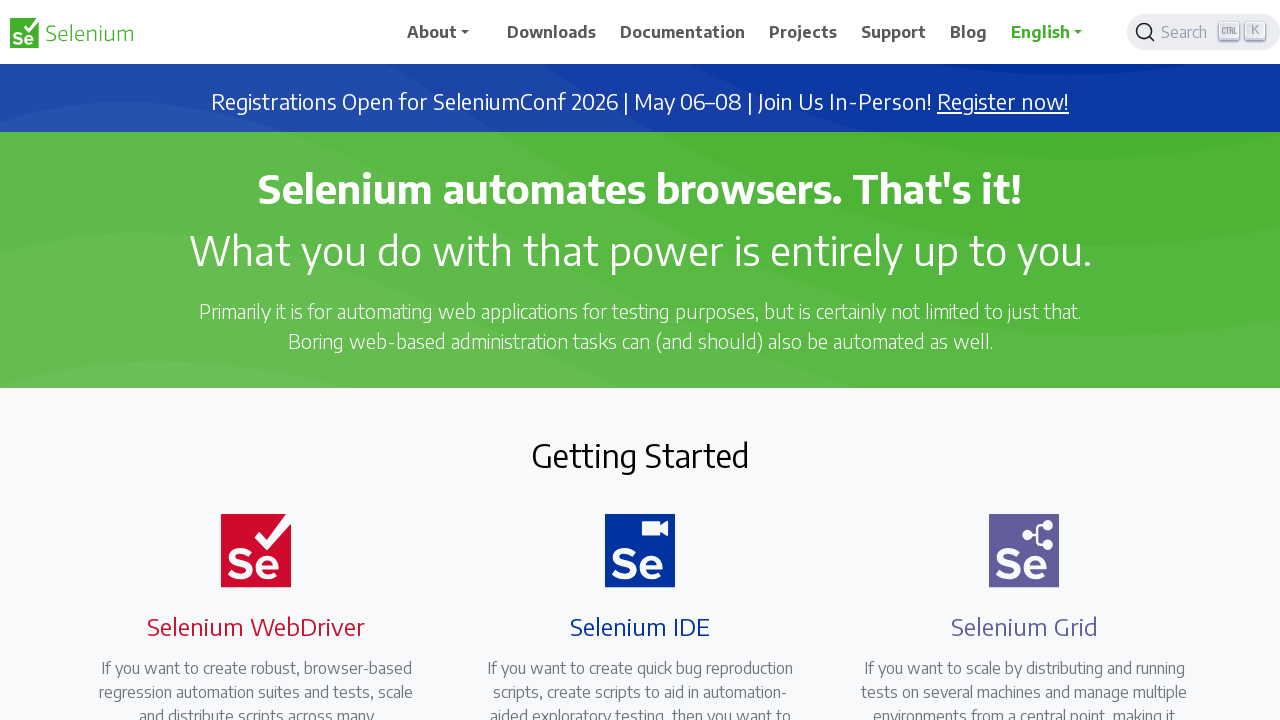

Retrieved page source content
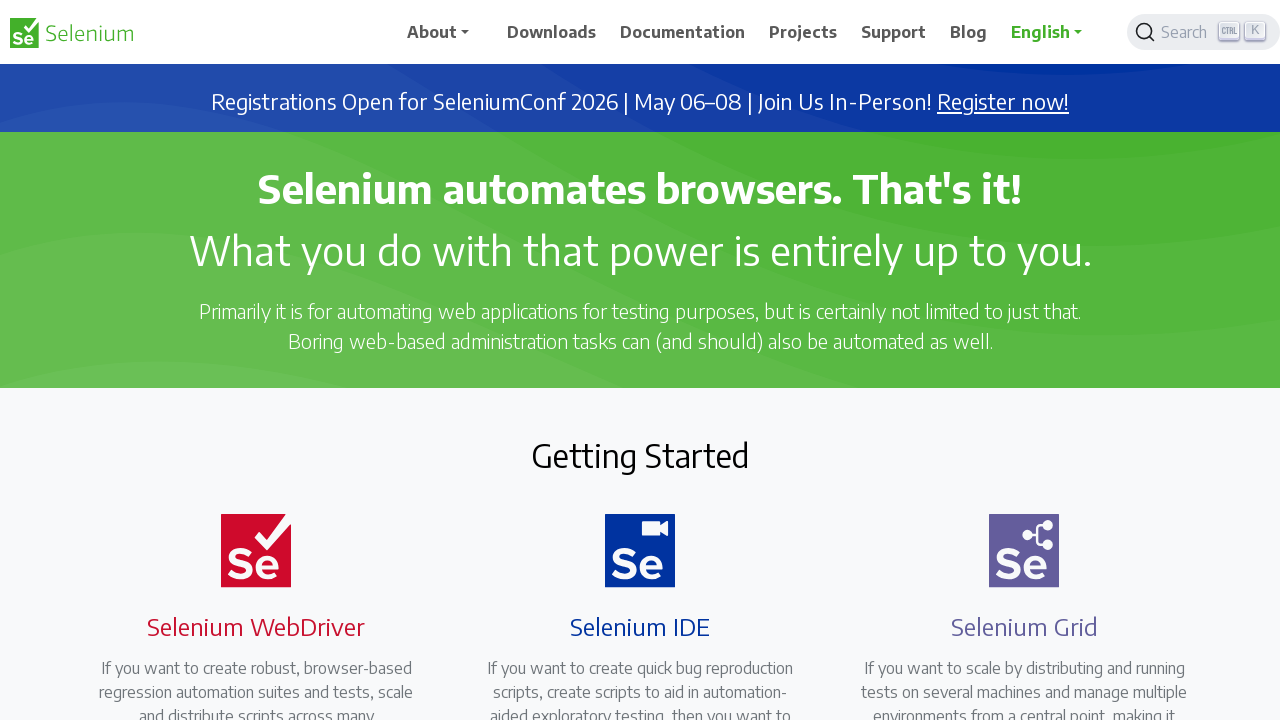

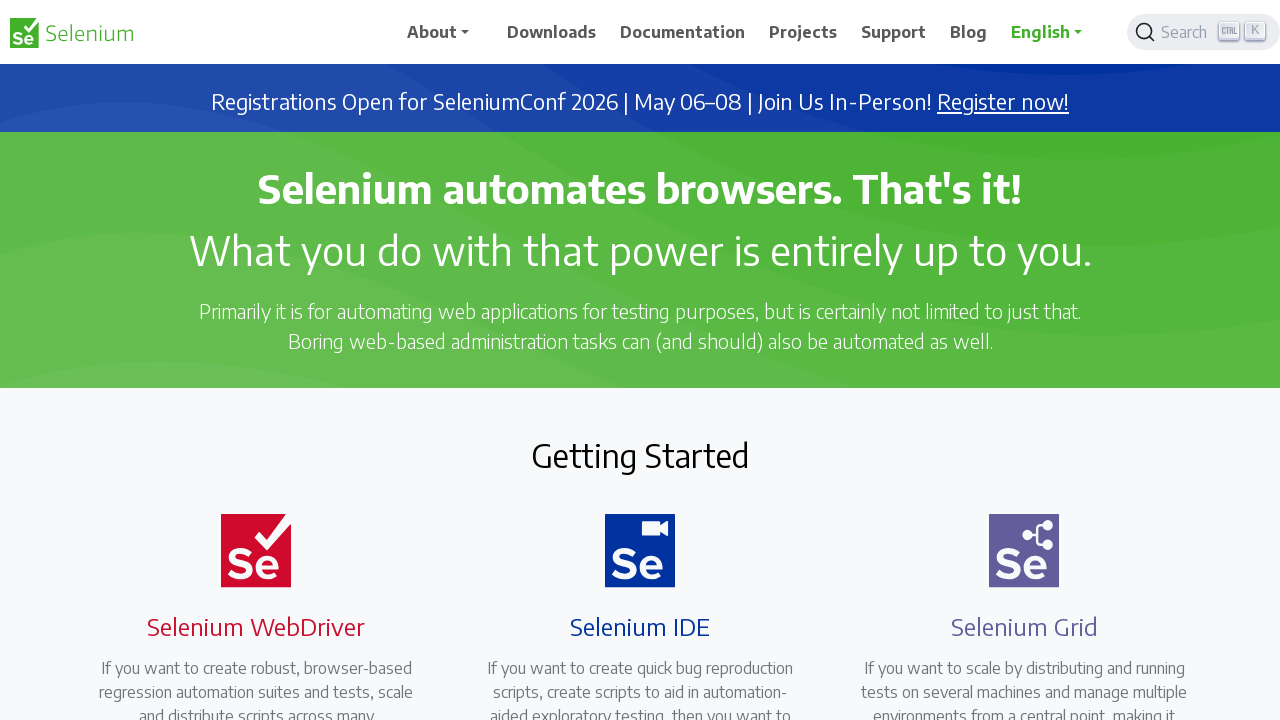